Tests e-commerce flow by searching for "Cashews", adding it to cart, and proceeding through checkout to place order

Starting URL: https://rahulshettyacademy.com/seleniumPractise/#/

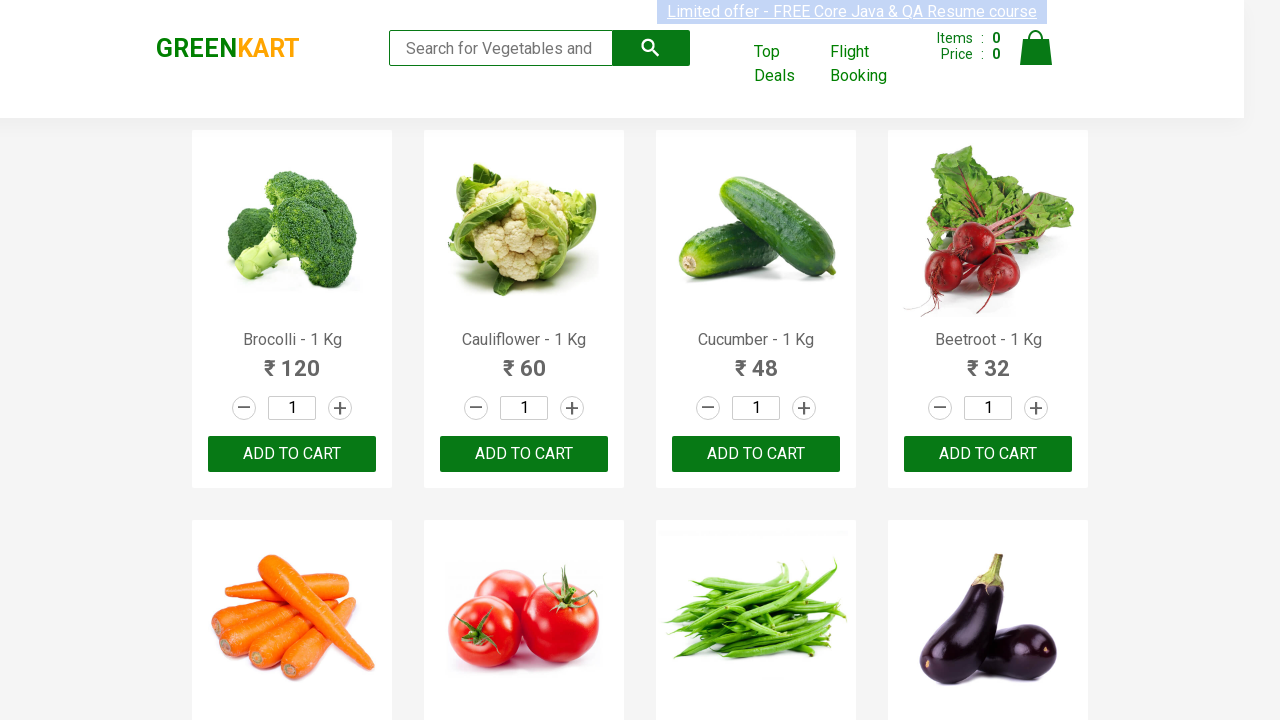

Filled search field with 'ca' to search for Cashews on .search-keyword
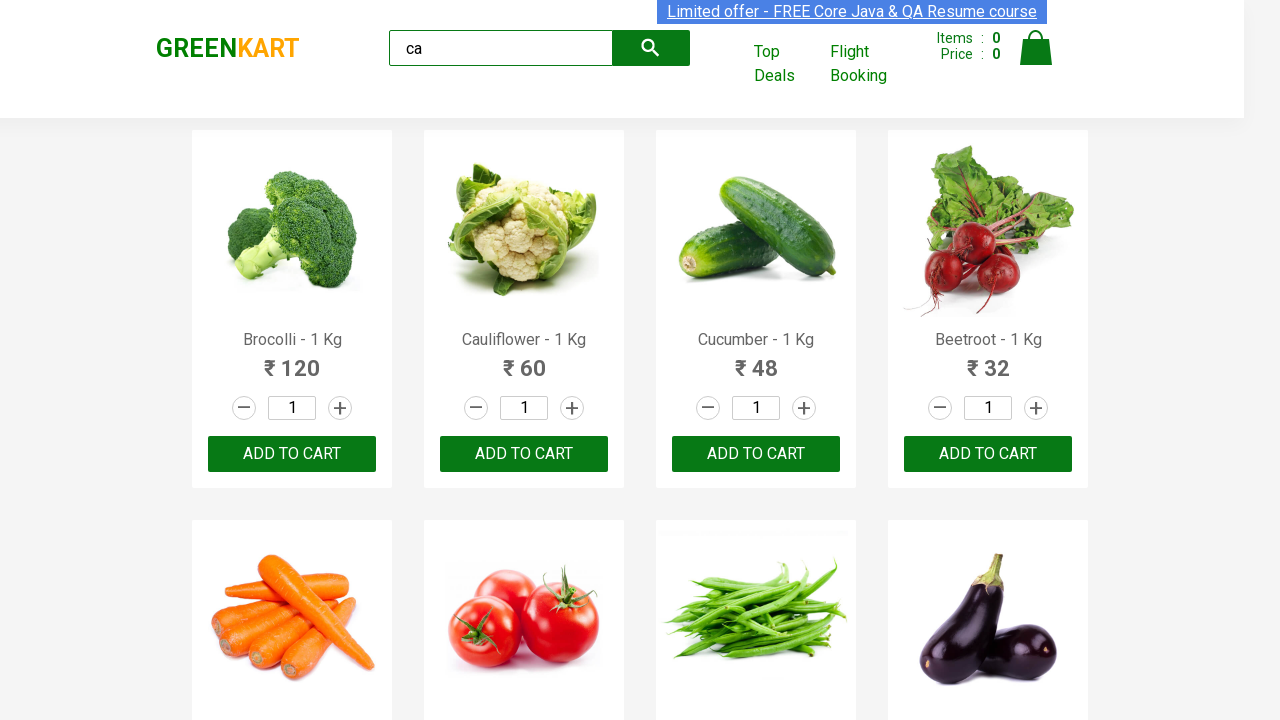

Waited for products to filter after search
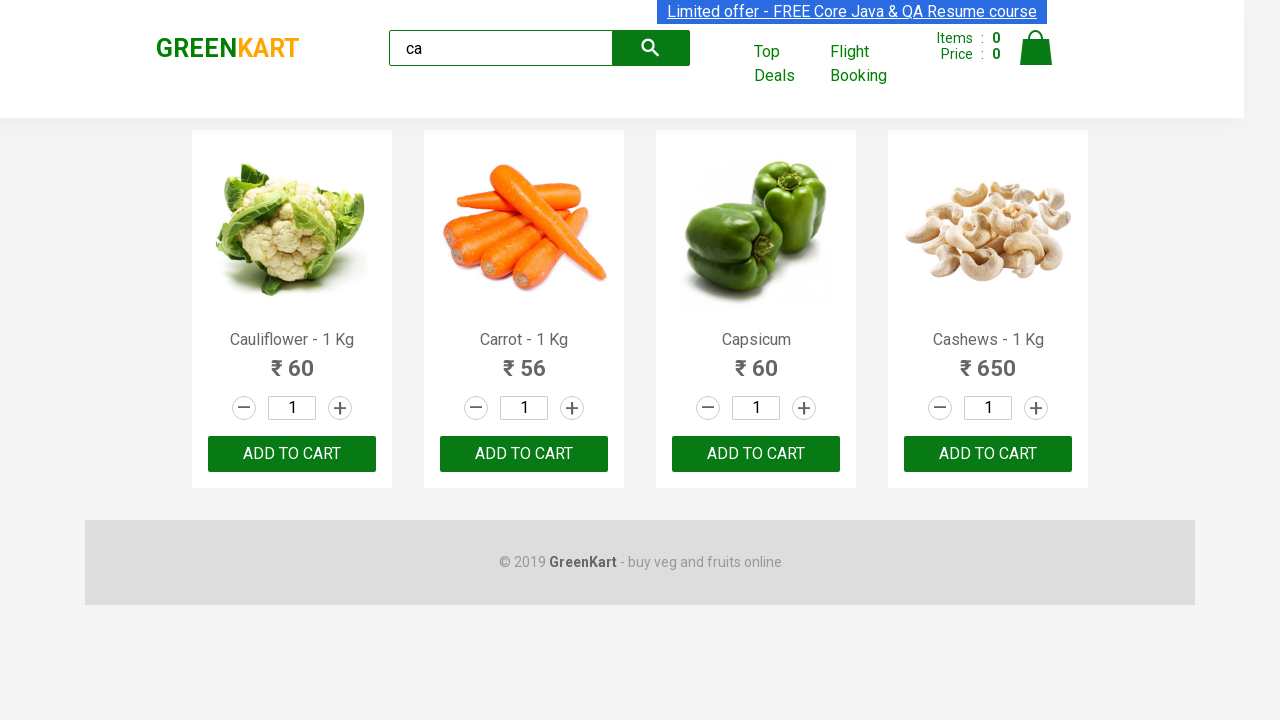

Found Cashews product and clicked 'Add to cart' button at (988, 454) on .products .product >> nth=3 >> button
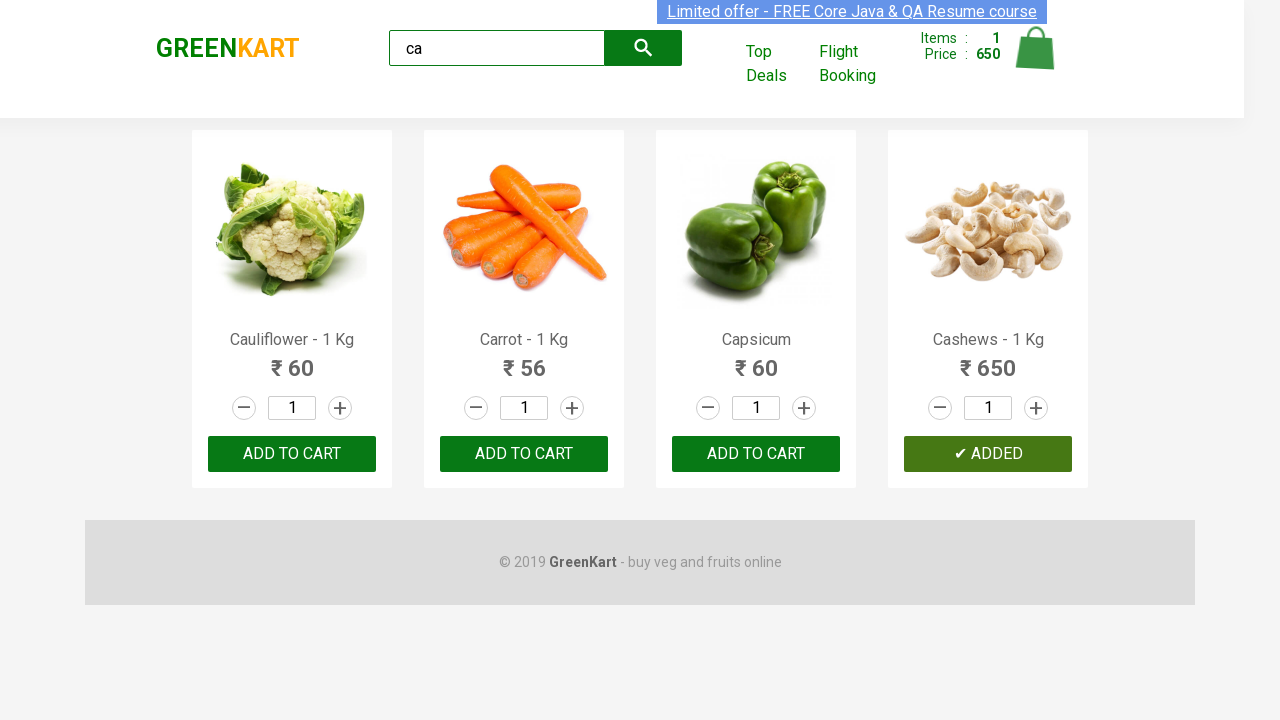

Clicked on cart icon to view cart at (1036, 59) on .cart-icon
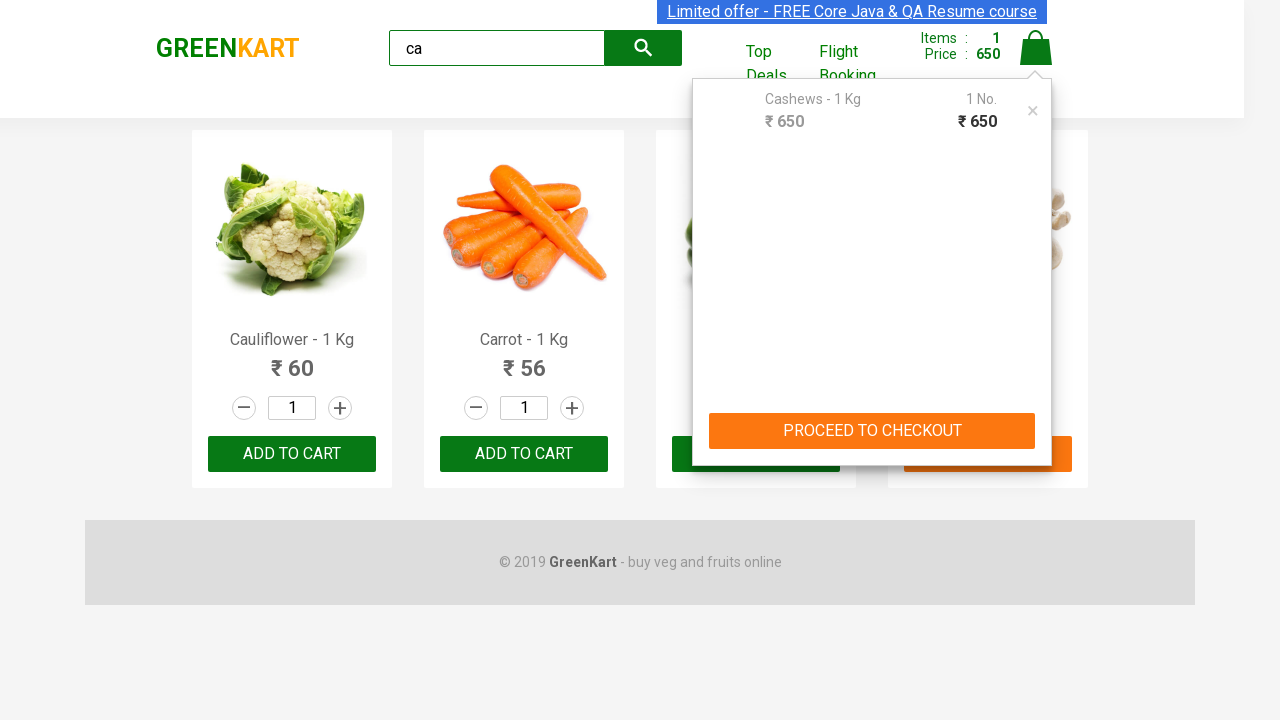

Clicked 'PROCEED TO CHECKOUT' button at (872, 431) on text=PROCEED TO CHECKOUT
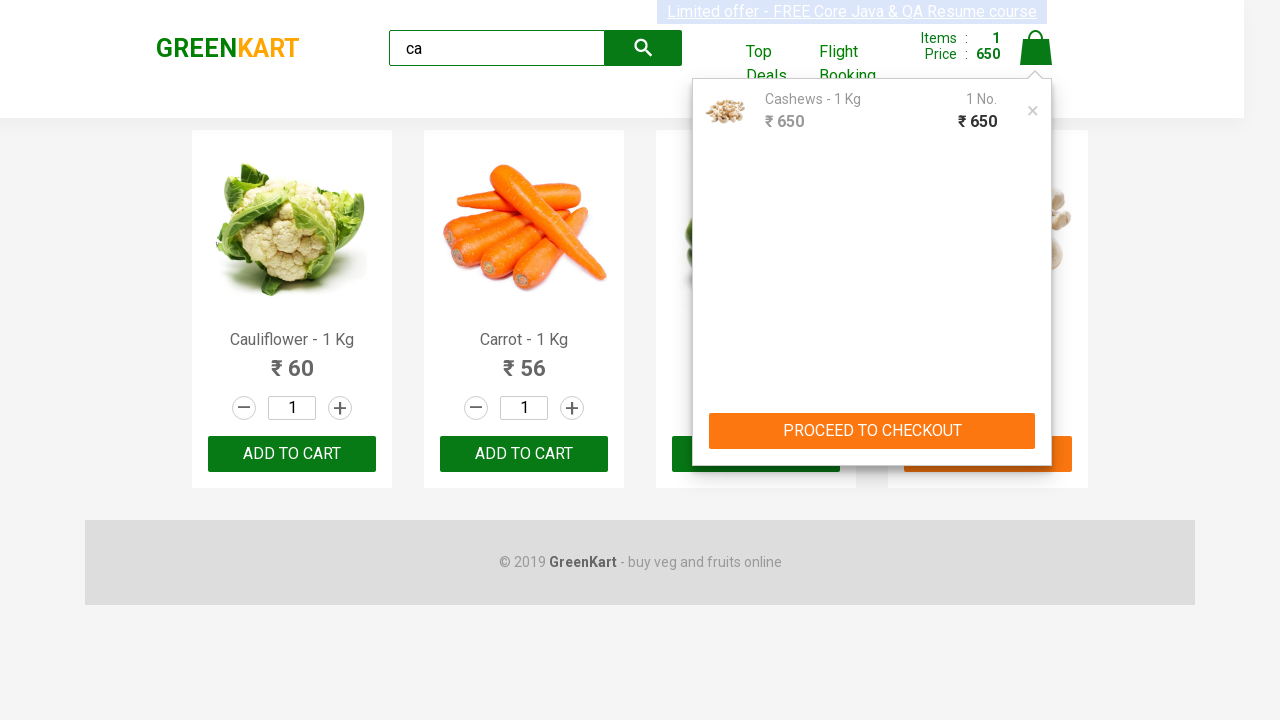

Clicked 'Place Order' button to complete purchase at (1036, 420) on text=Place Order
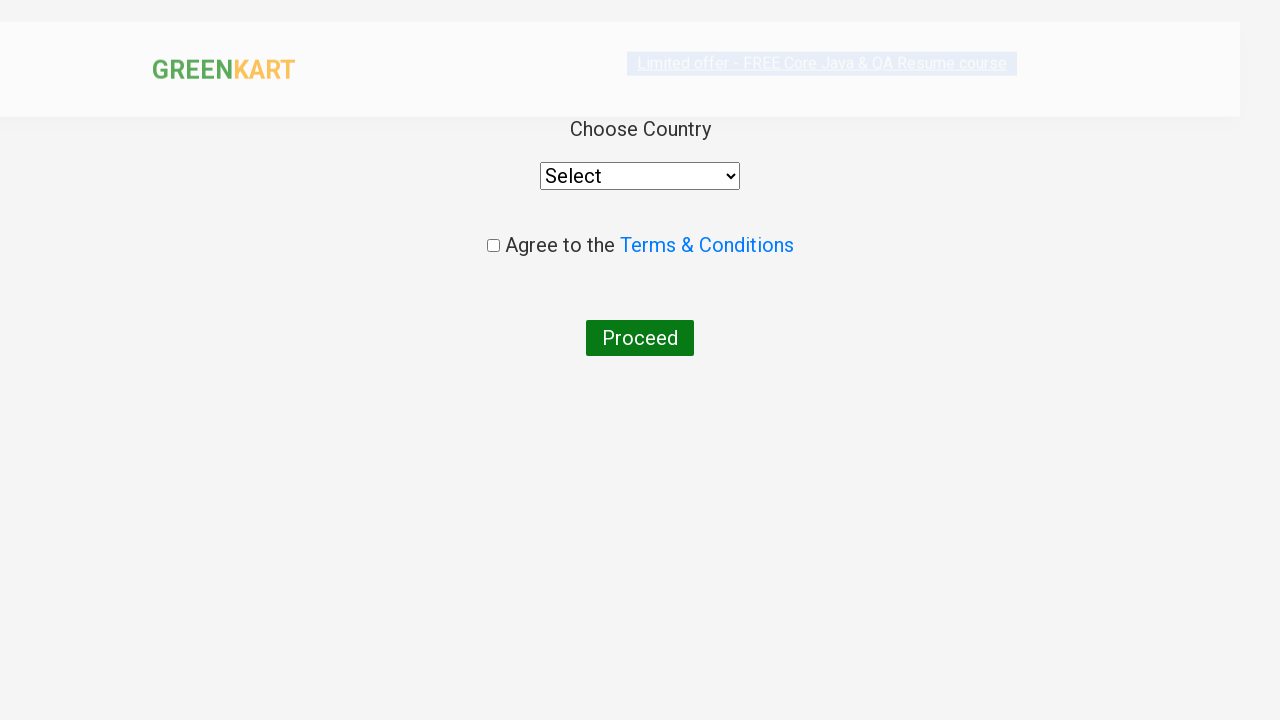

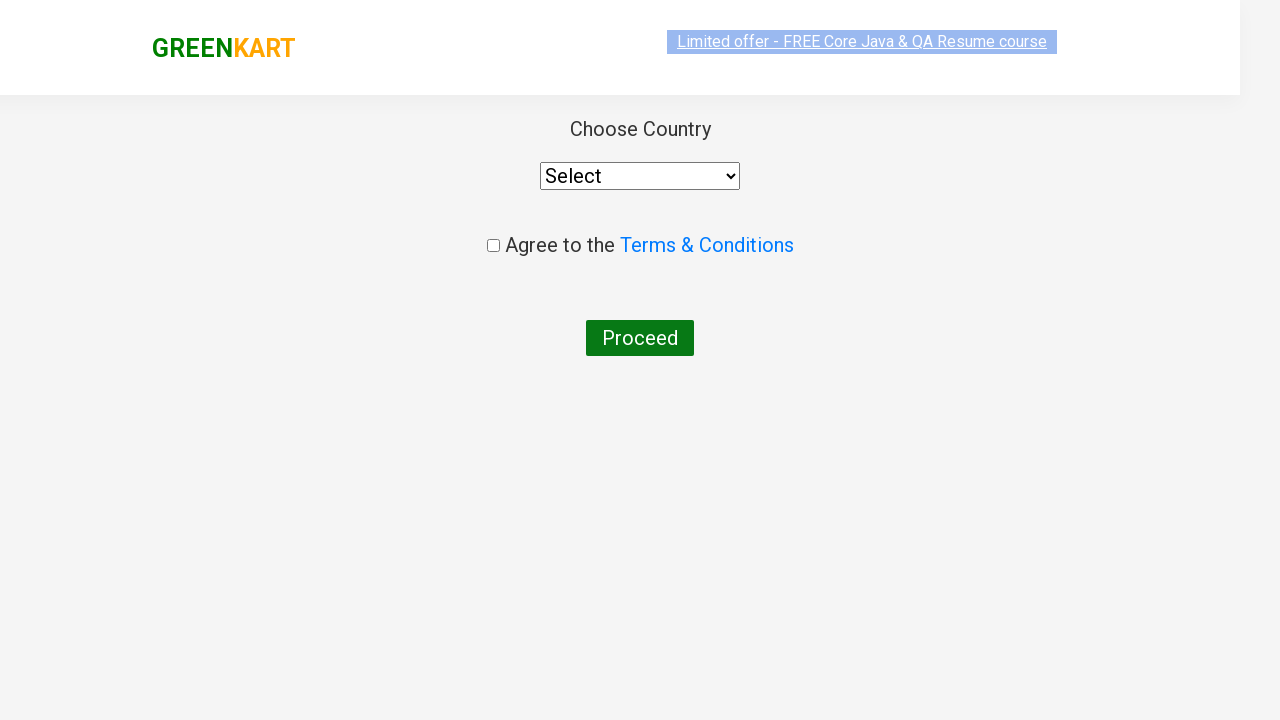